Tests checkbox functionality by verifying initial states, checking/unchecking boxes, and validating state changes

Starting URL: http://the-internet.herokuapp.com/checkboxes

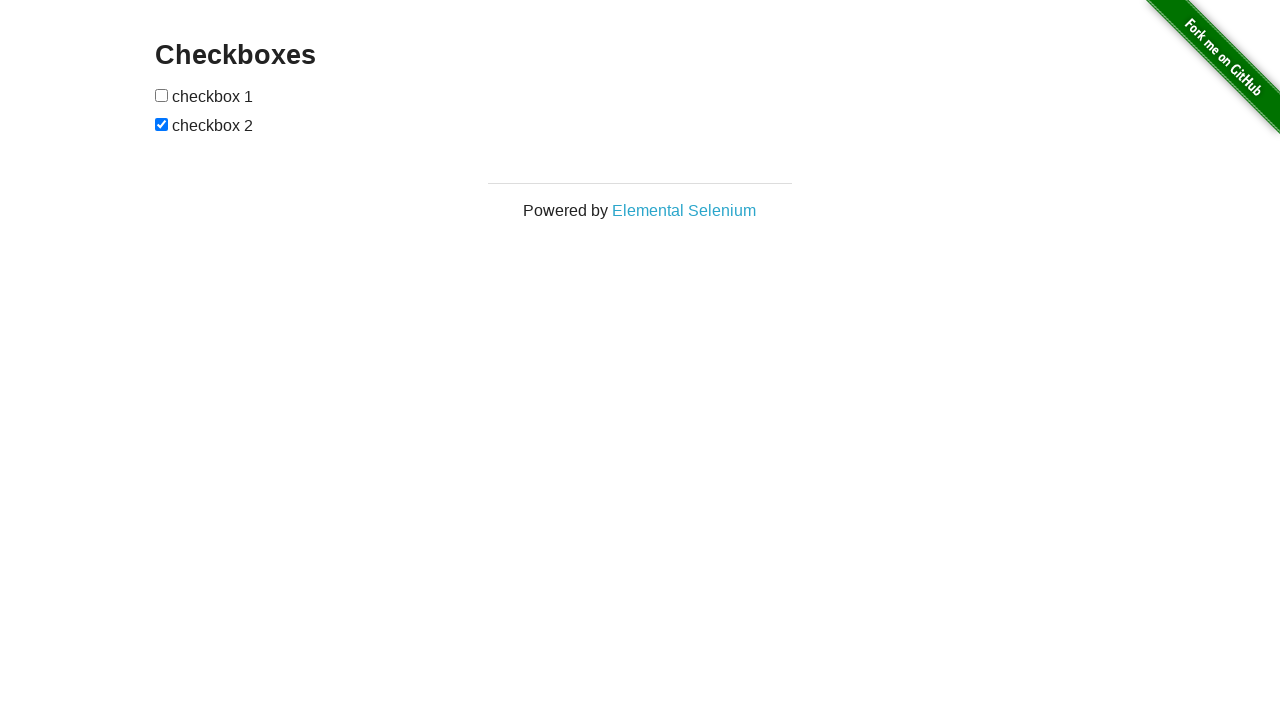

Waited for checkboxes to be visible on the page
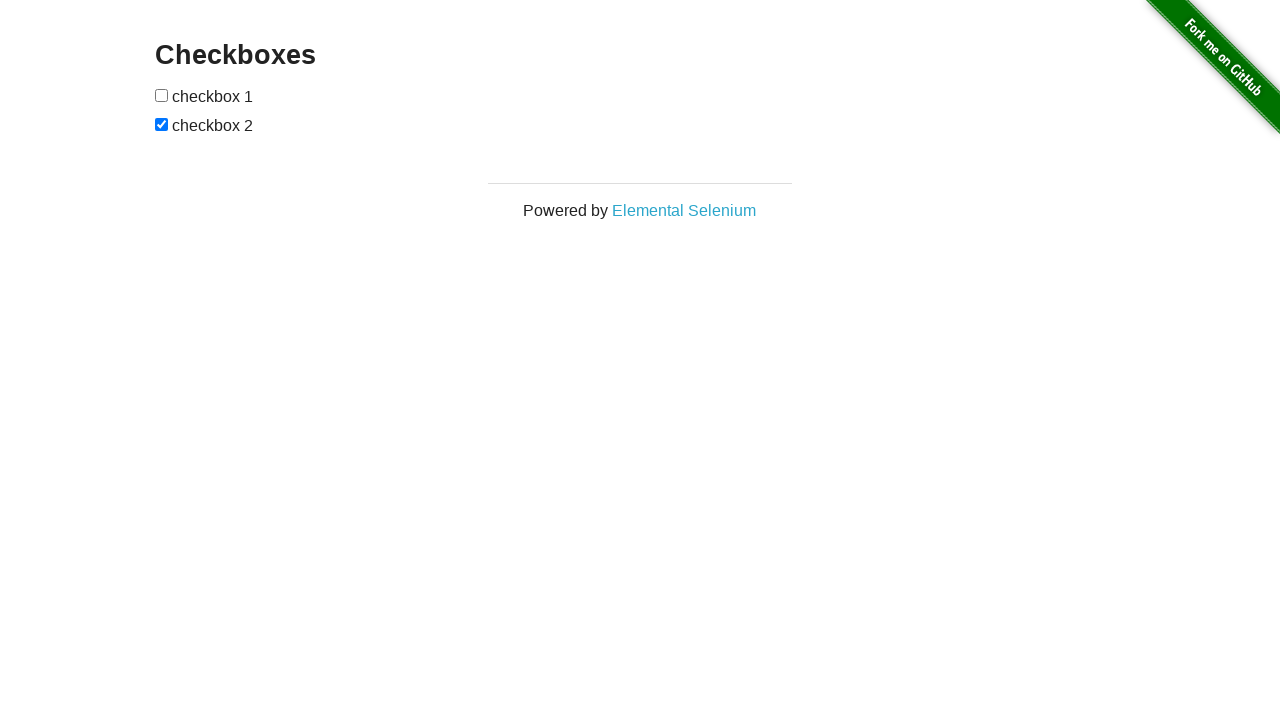

Located all checkbox elements
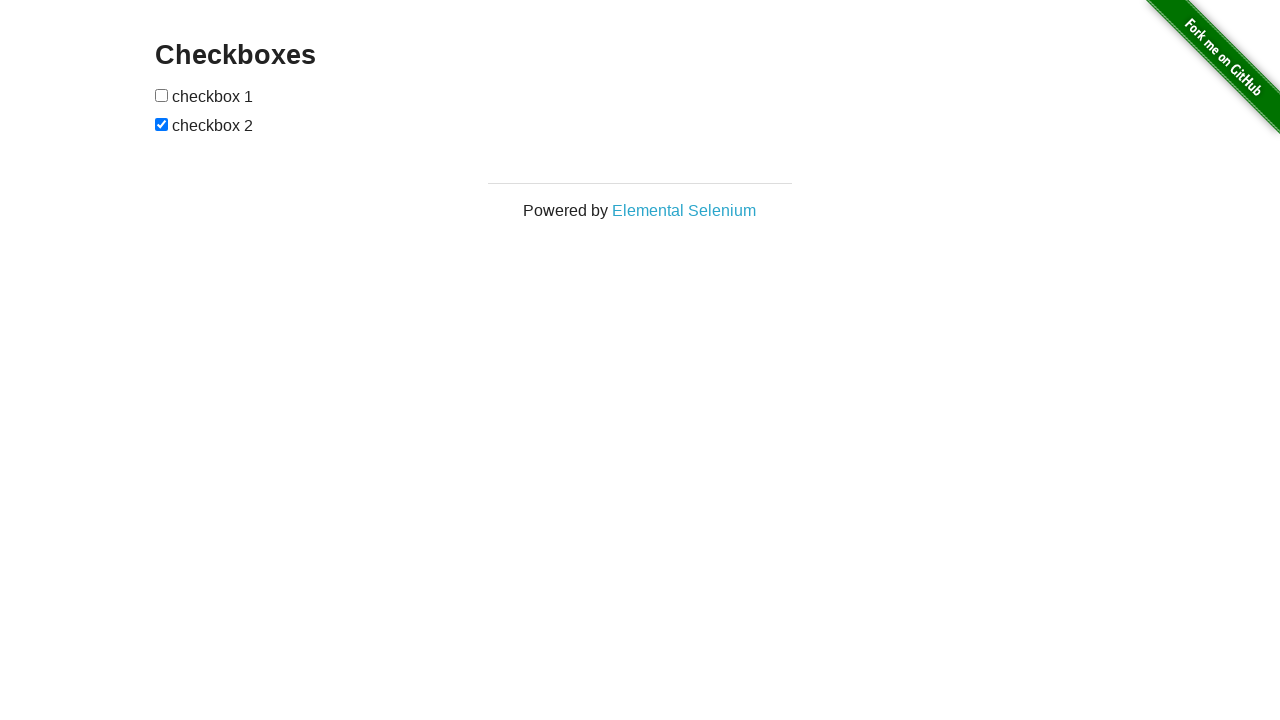

Verified first checkbox is unchecked initially
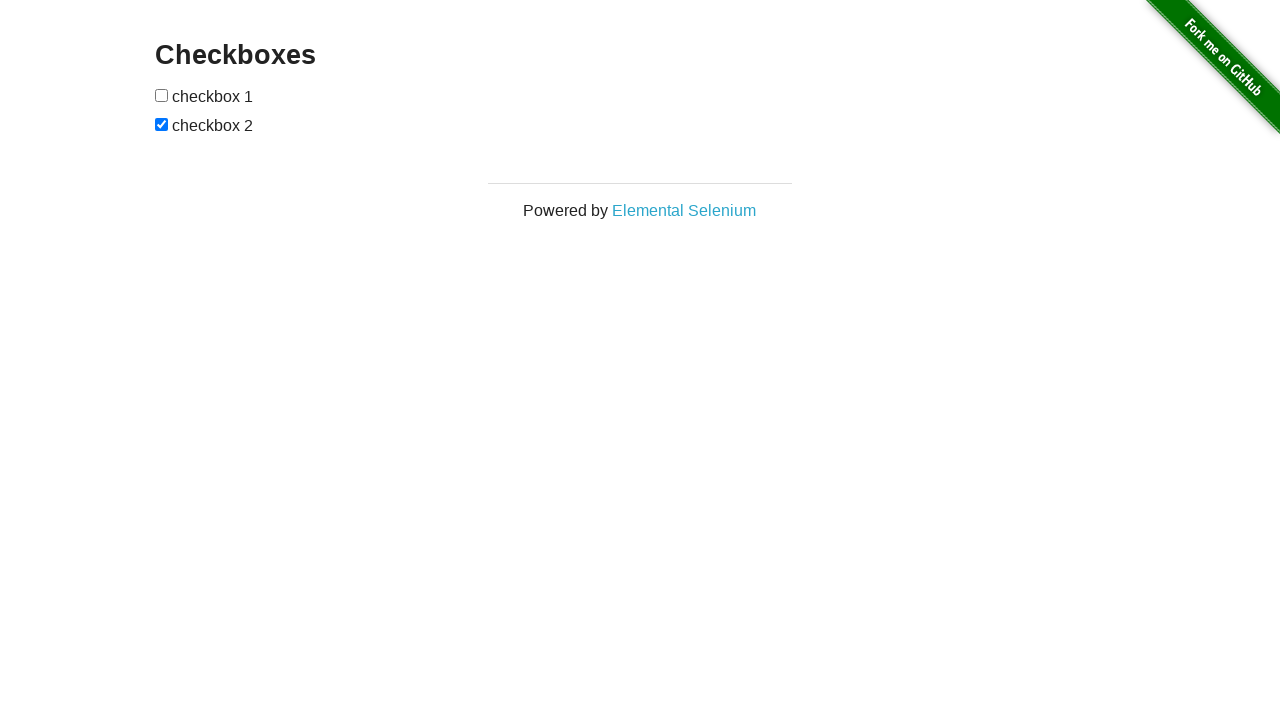

Checked the first checkbox at (162, 95) on input[type='checkbox'] >> nth=0
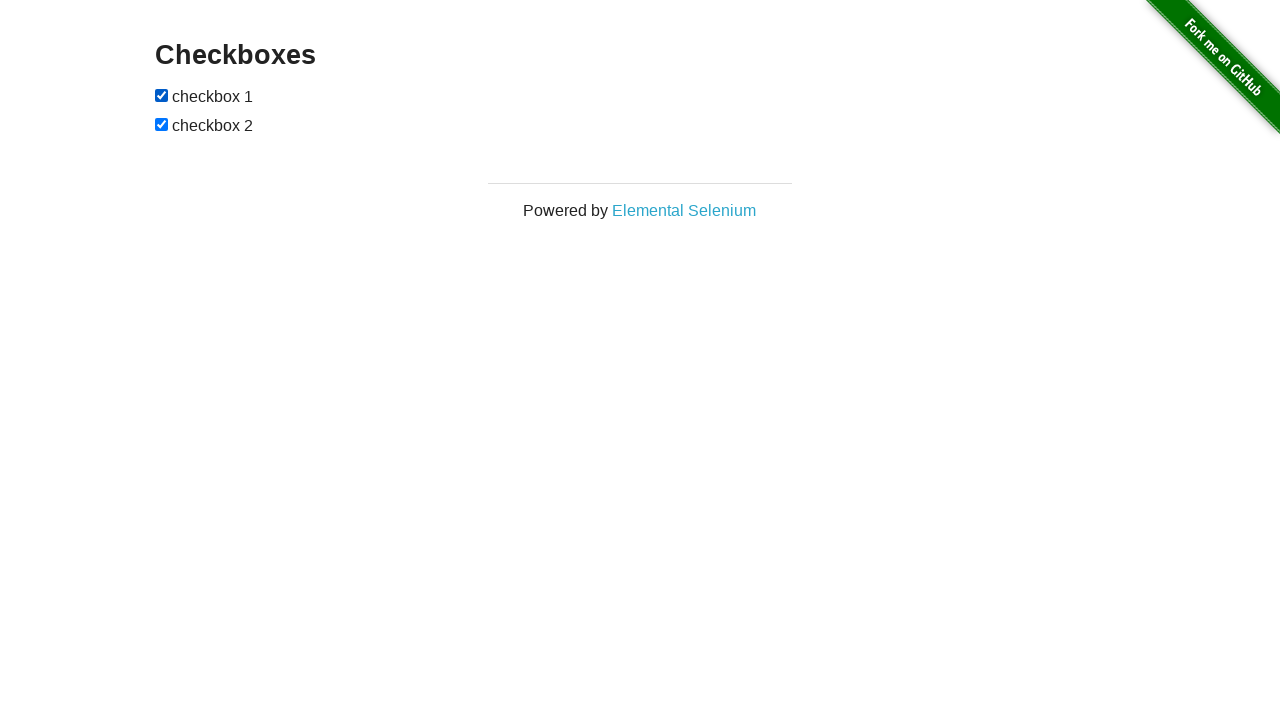

Verified first checkbox is now checked
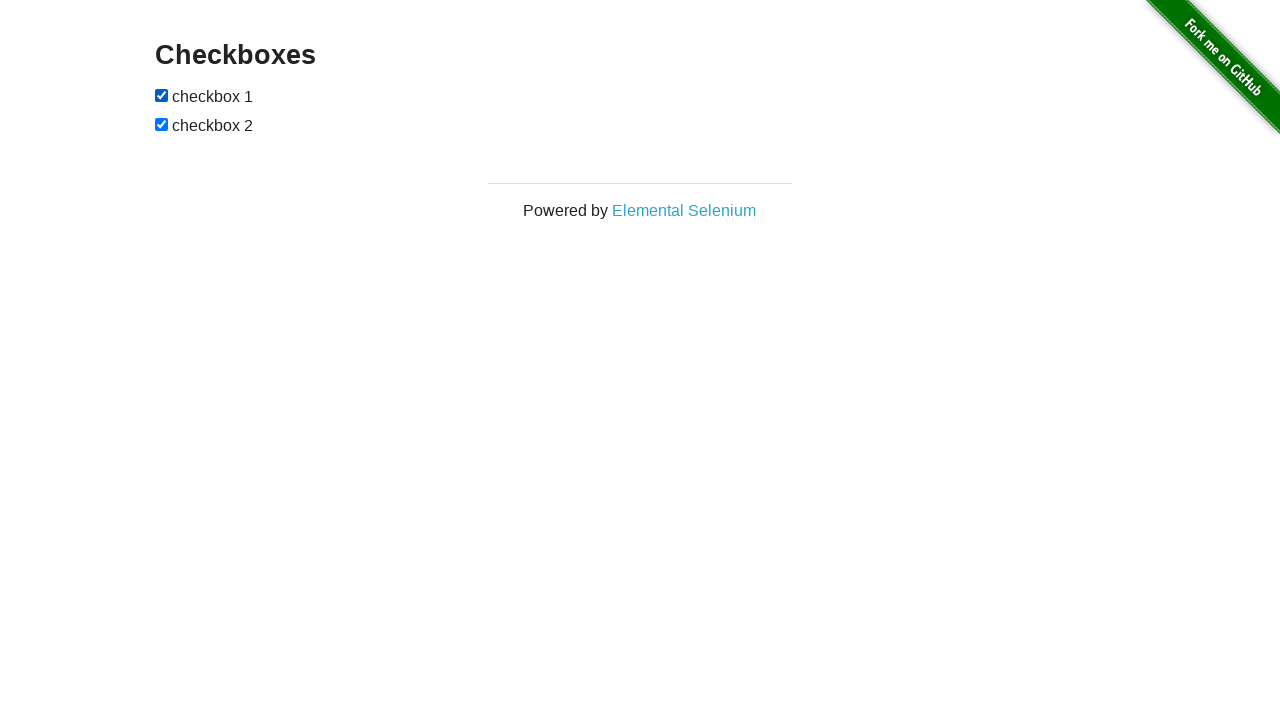

Verified second checkbox is checked by default
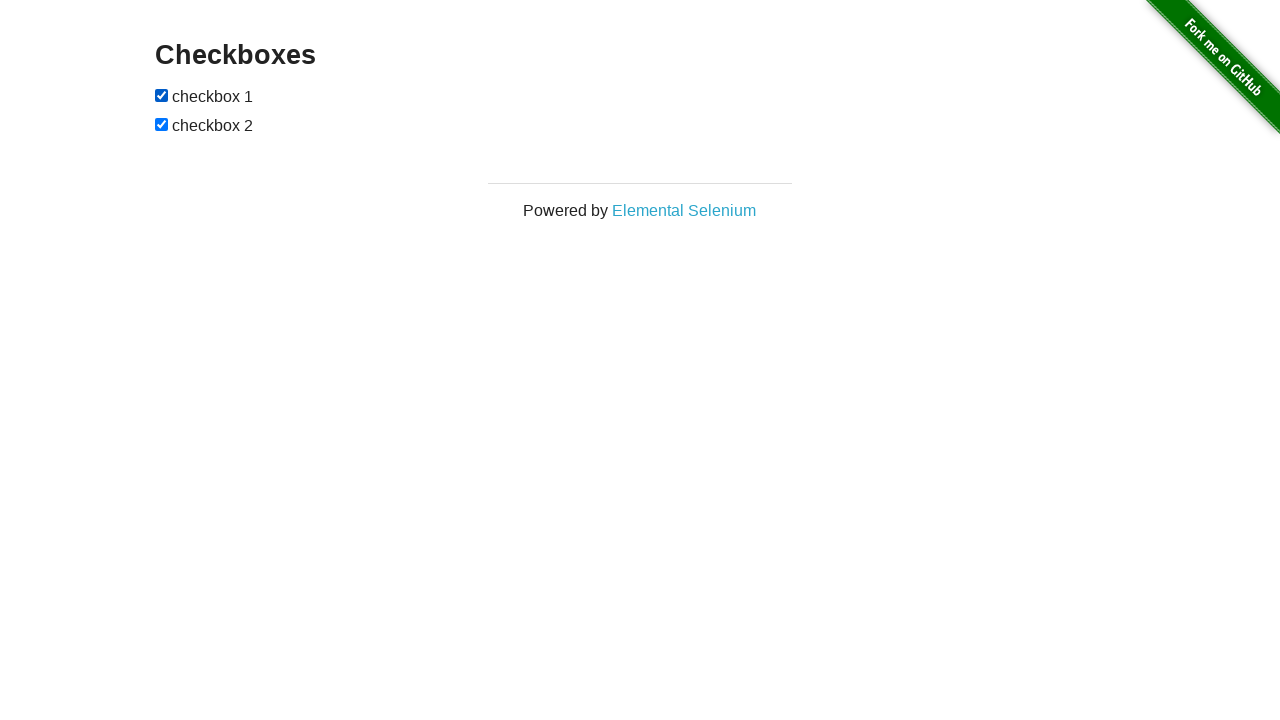

Unchecked the second checkbox at (162, 124) on input[type='checkbox'] >> nth=1
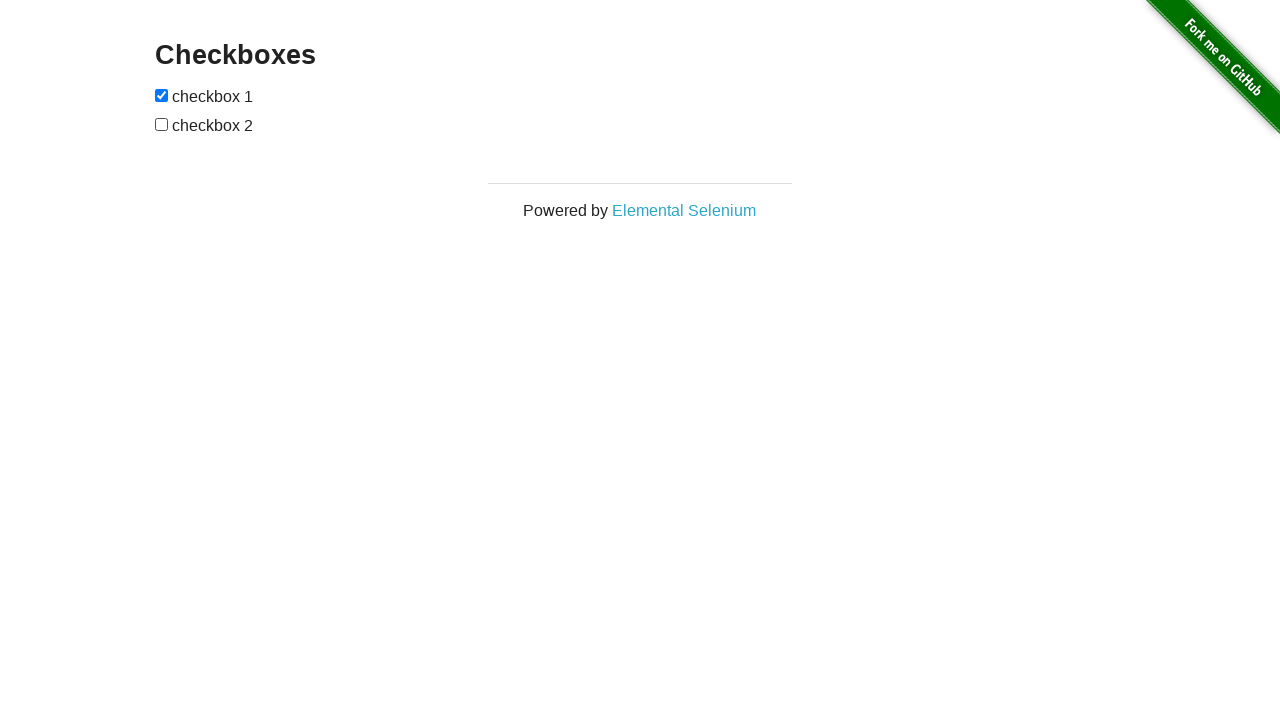

Verified second checkbox is now unchecked
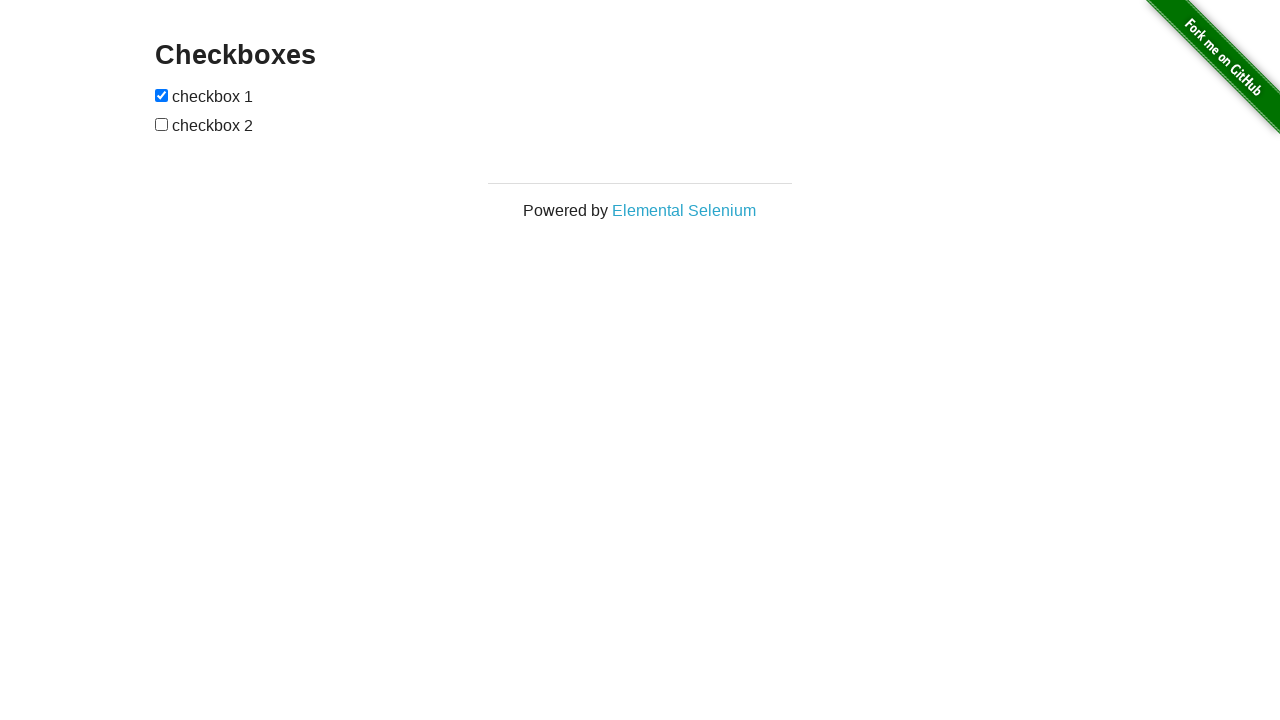

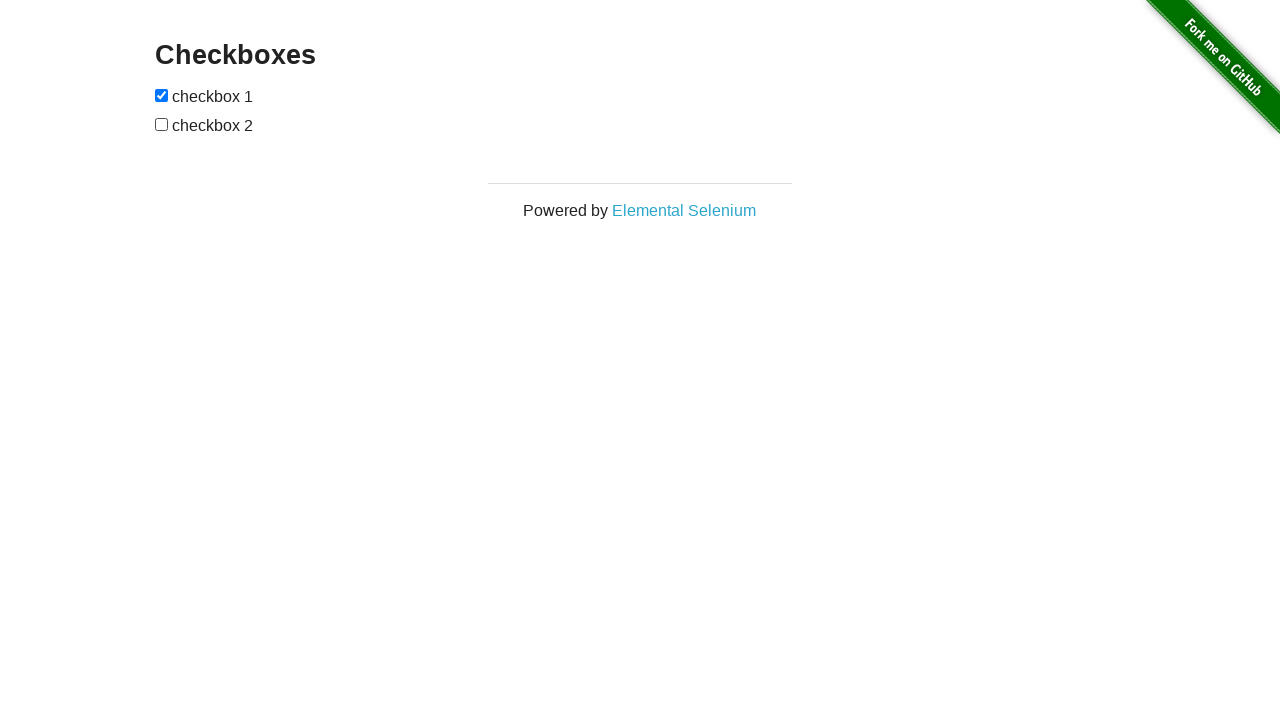